Tests network request logging by navigating to the homepage and clicking on the Add/Remove Elements link

Starting URL: https://the-internet.herokuapp.com/

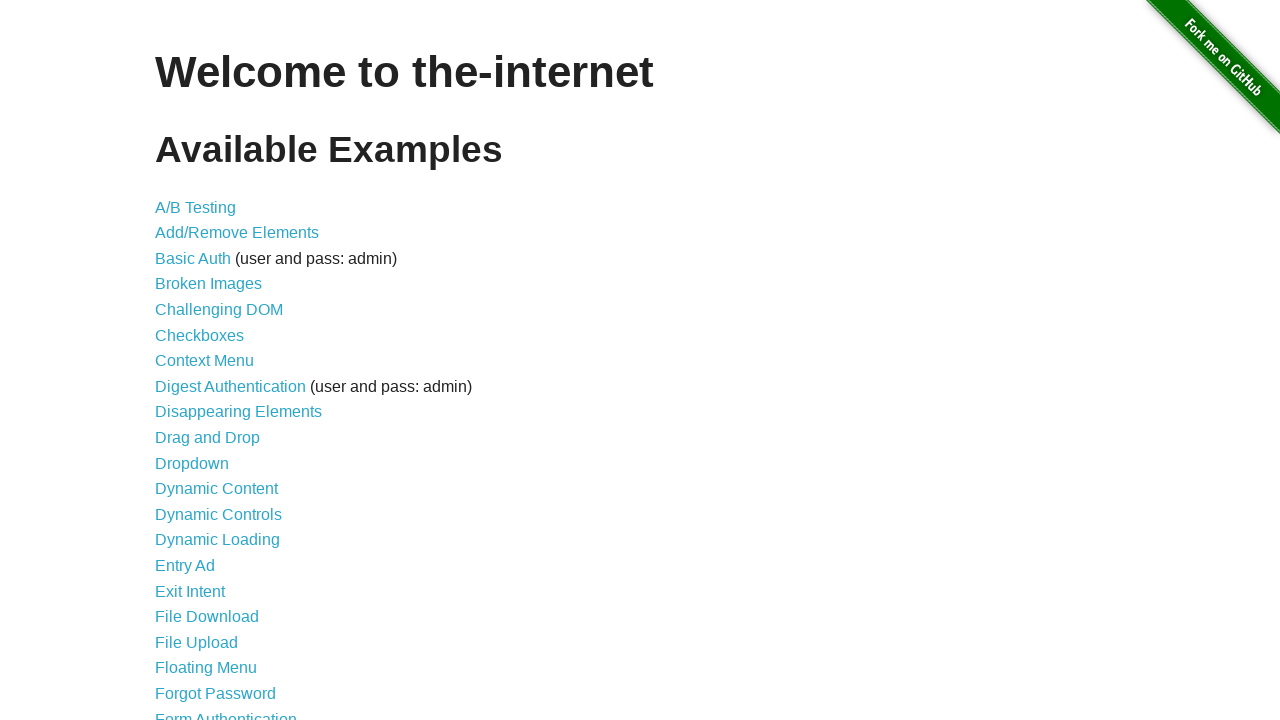

Clicked on the Add/Remove Elements link at (237, 233) on a[href='/add_remove_elements/']
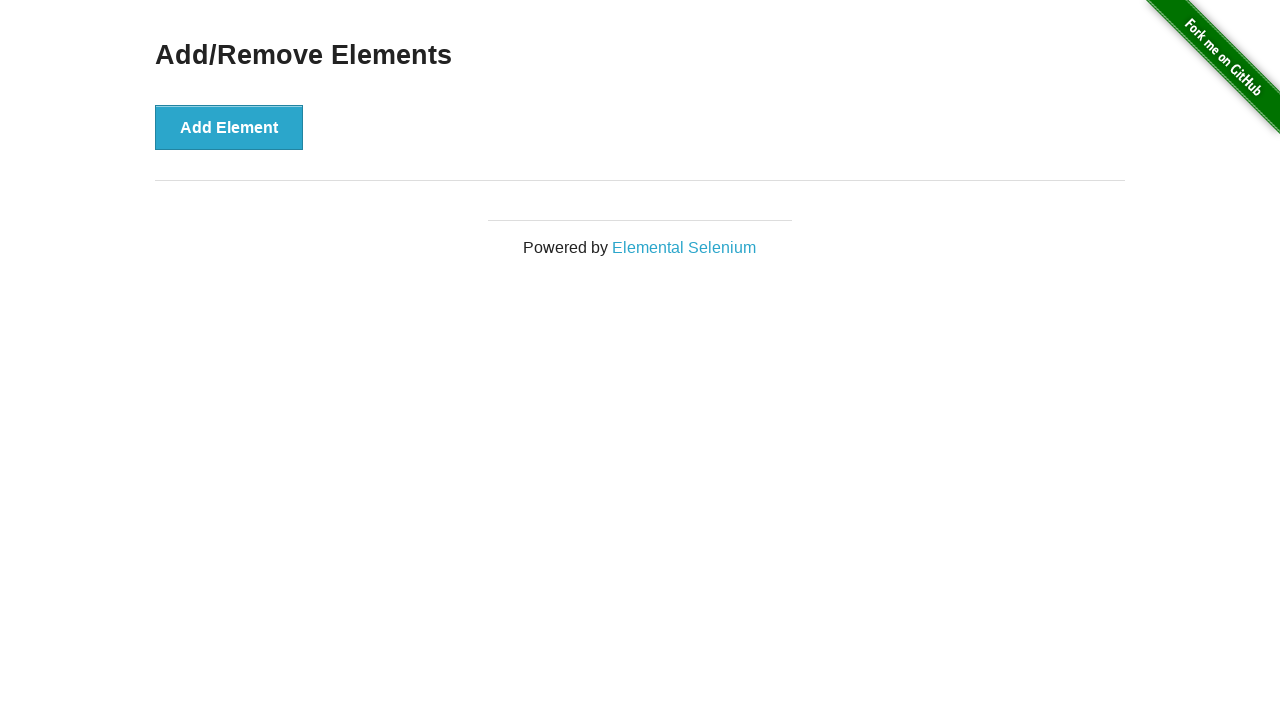

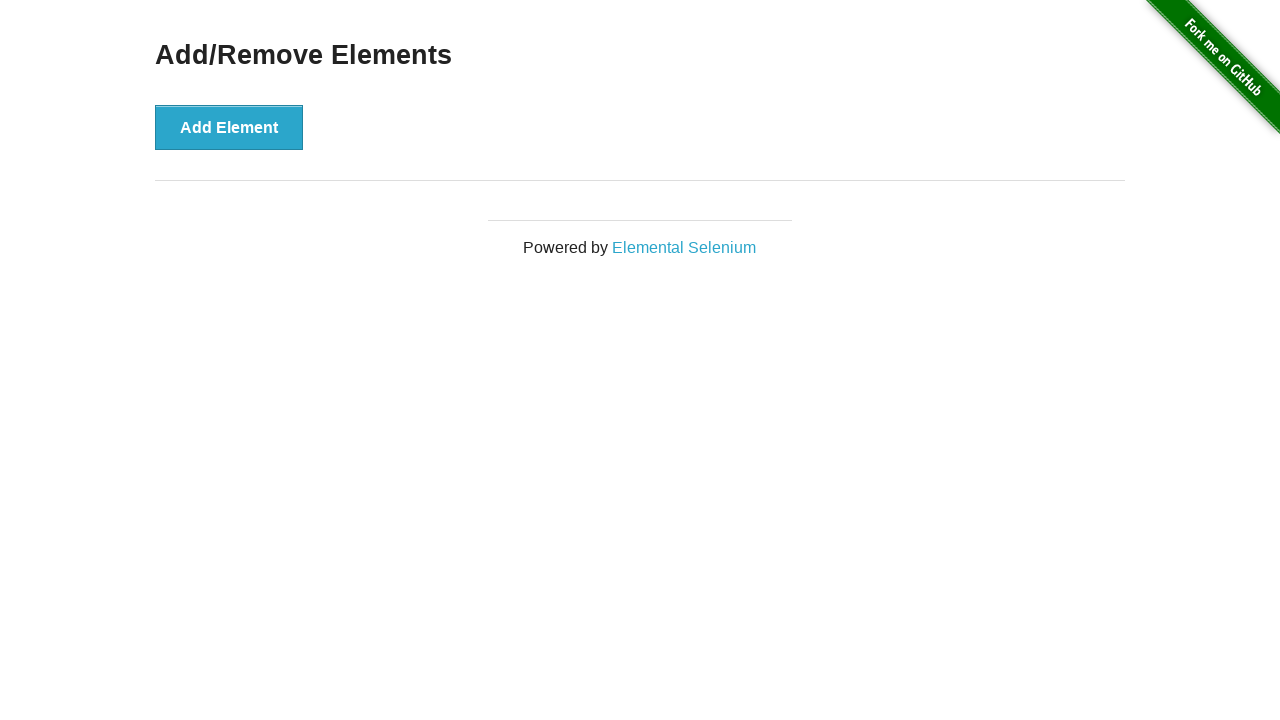